Tests the user registration form on ParaBank demo site by filling all required fields (name, address, contact info, and account credentials) and submitting the registration form.

Starting URL: https://parabank.parasoft.com/

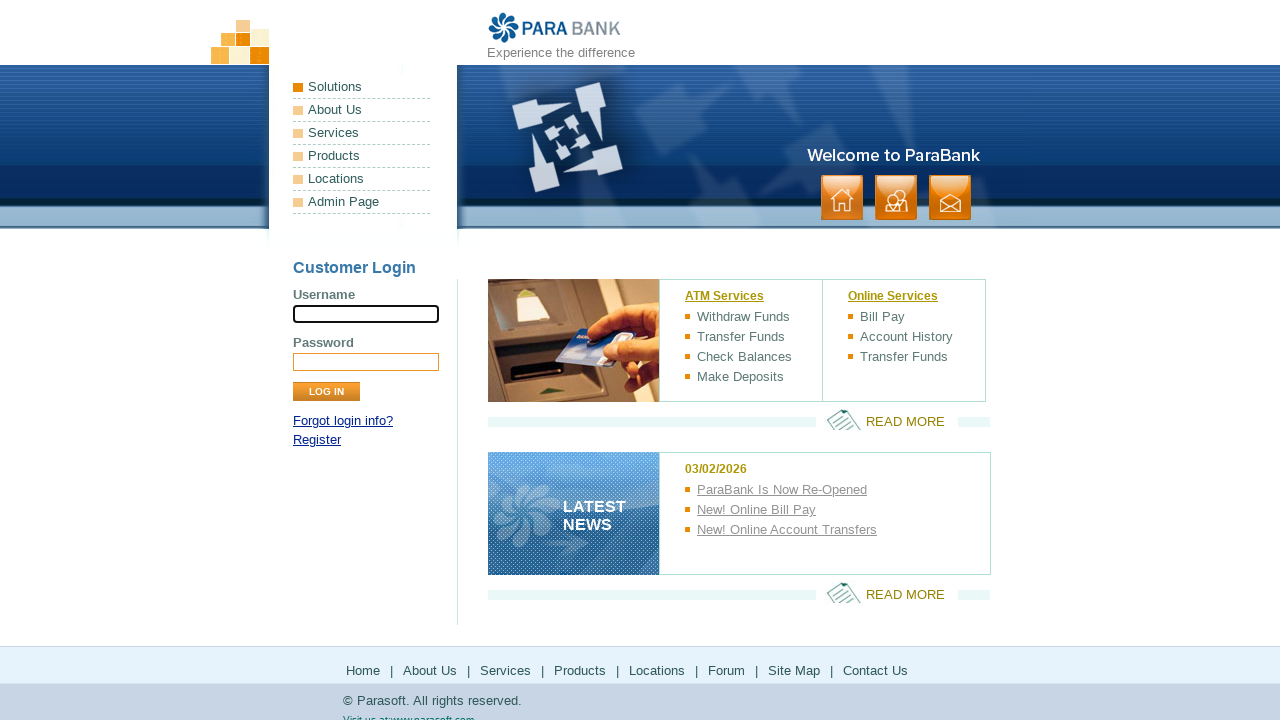

Clicked on Register link to navigate to registration page at (317, 440) on a[href='register.htm']
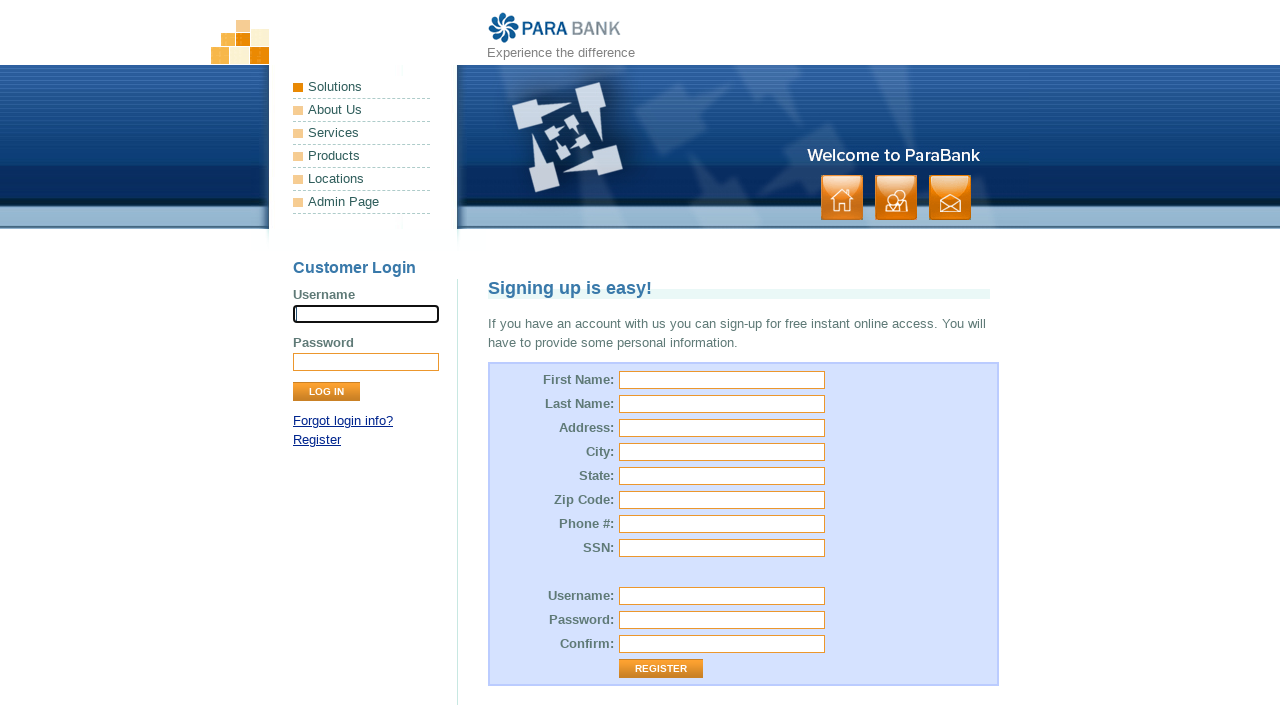

Registration form loaded and first name field is visible
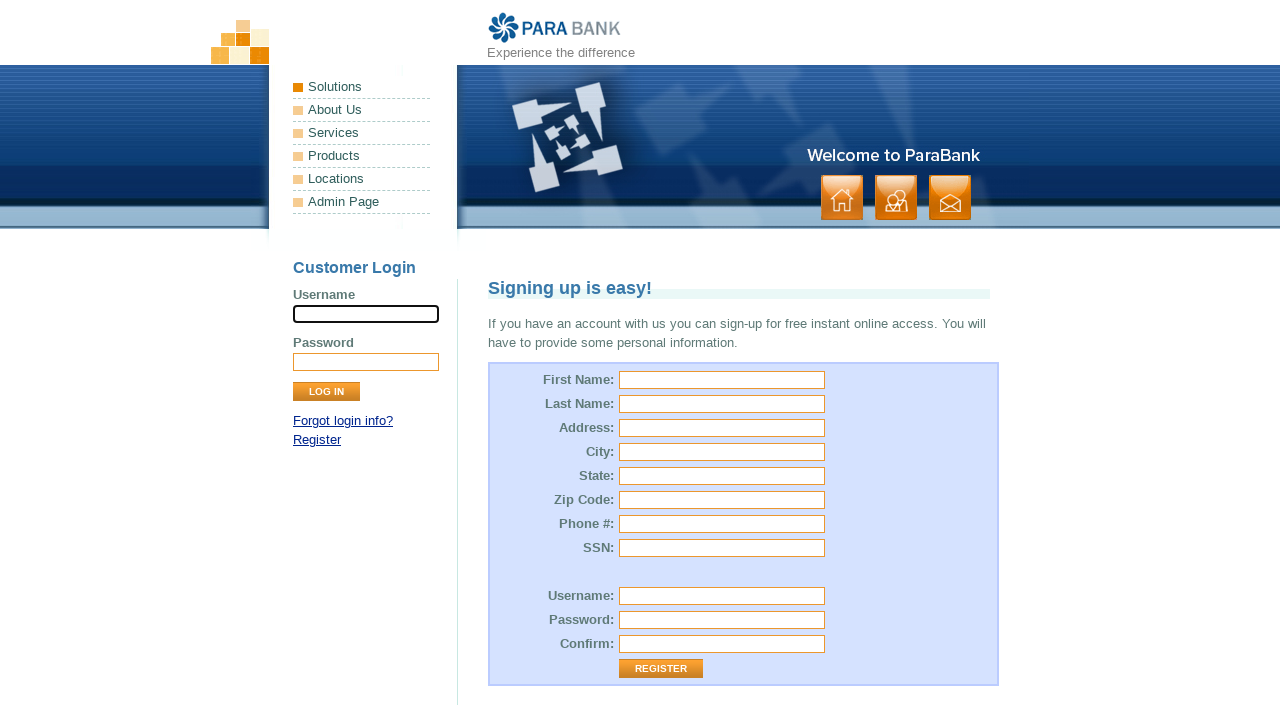

Filled first name field with 'Michael' on input[name='customer.firstName']
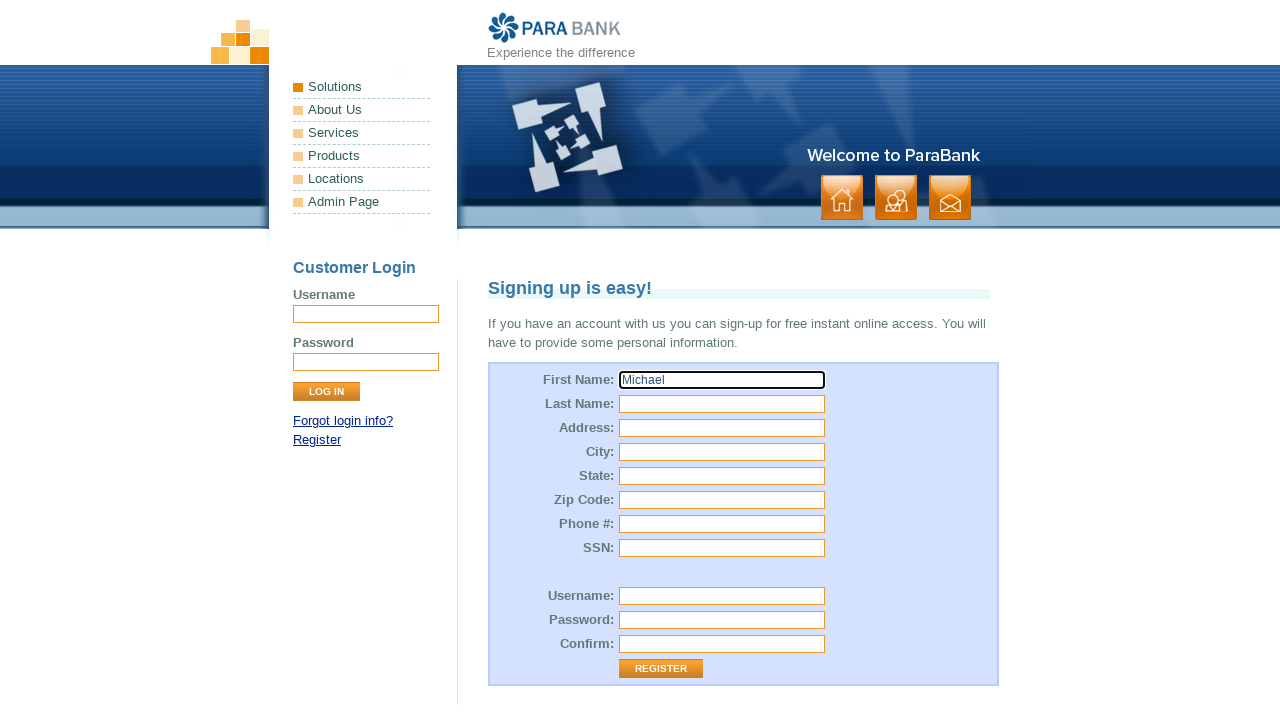

Filled last name field with 'Johnson' on input[name='customer.lastName']
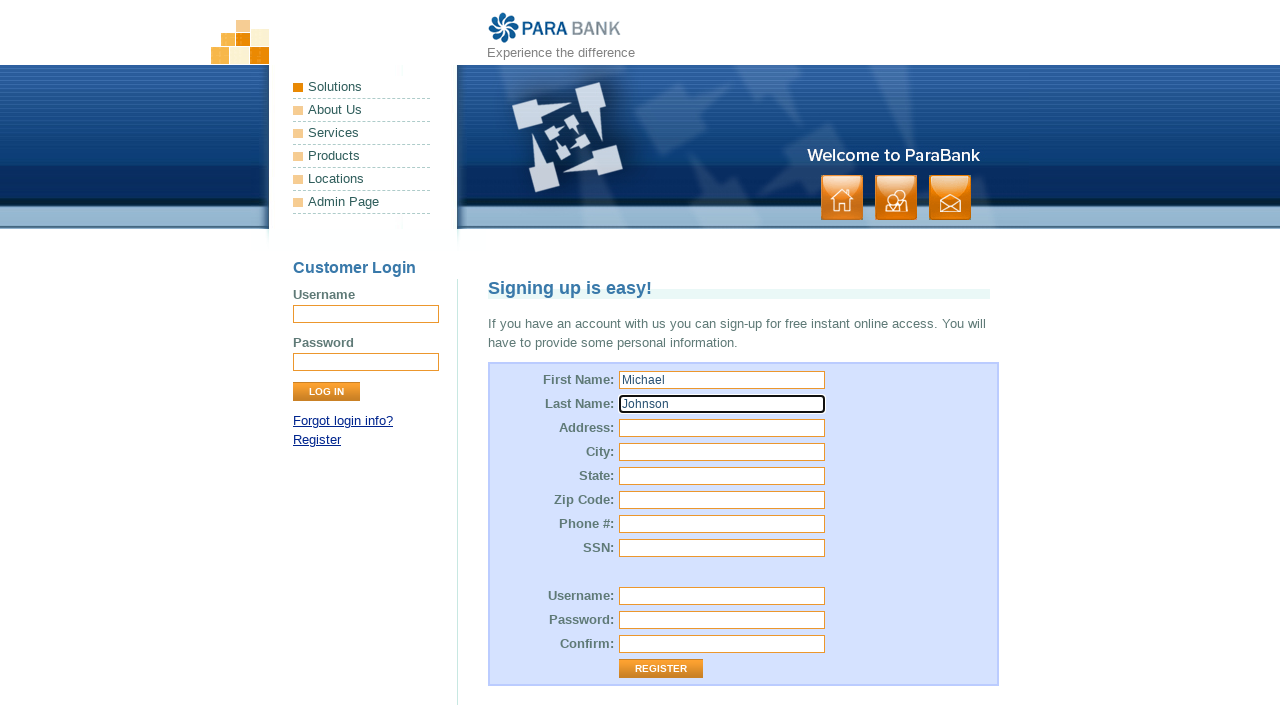

Filled street address field with '742 Evergreen Terrace' on input[name='customer.address.street']
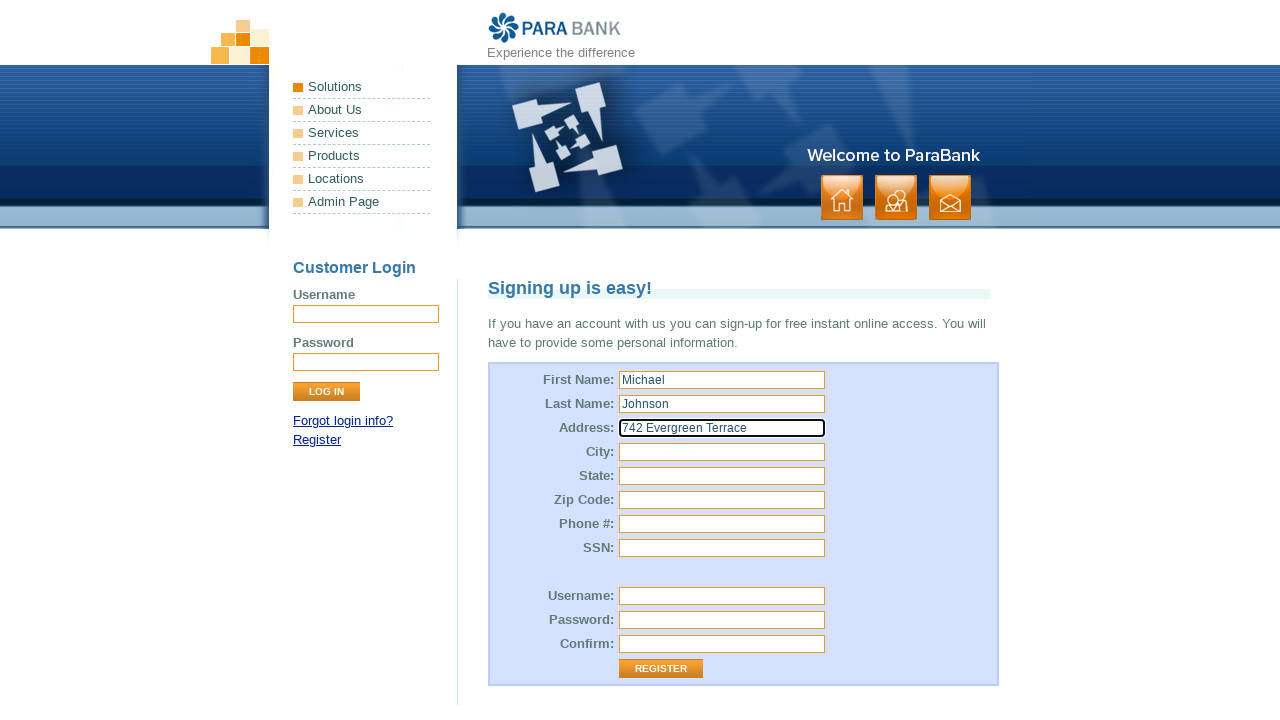

Filled city field with 'Springfield' on input[name='customer.address.city']
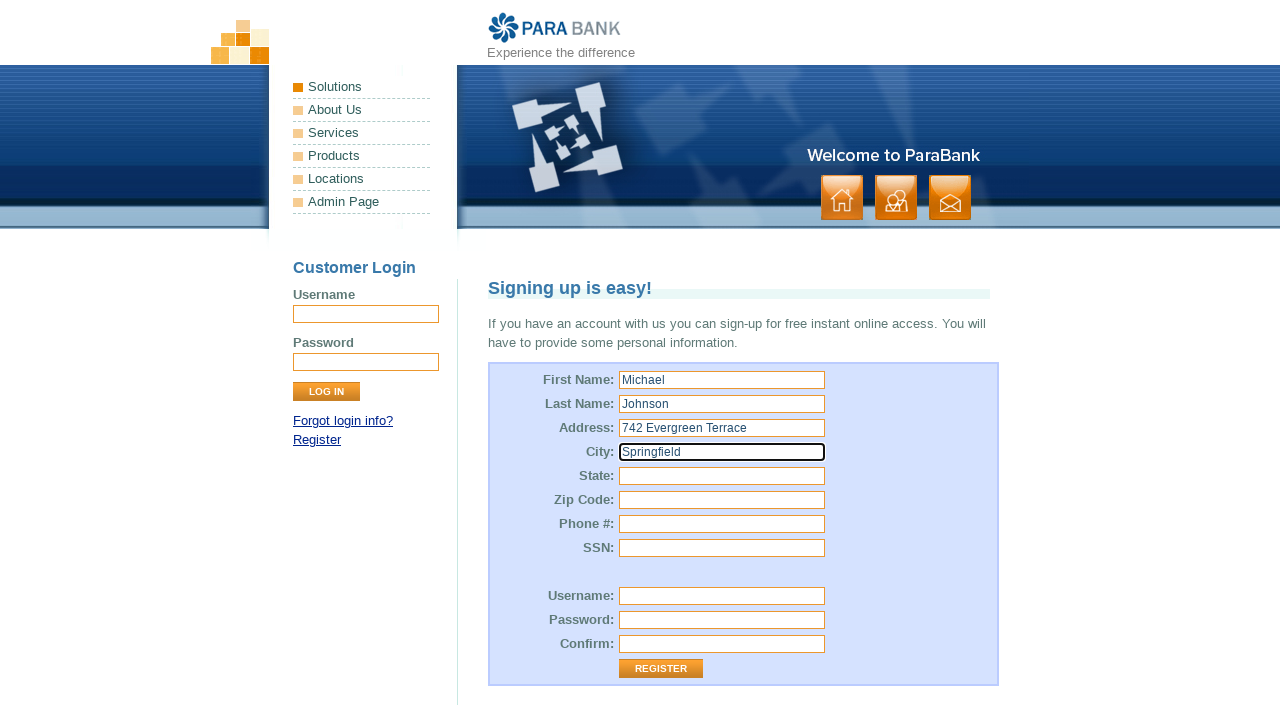

Filled state field with 'Illinois' on input[name='customer.address.state']
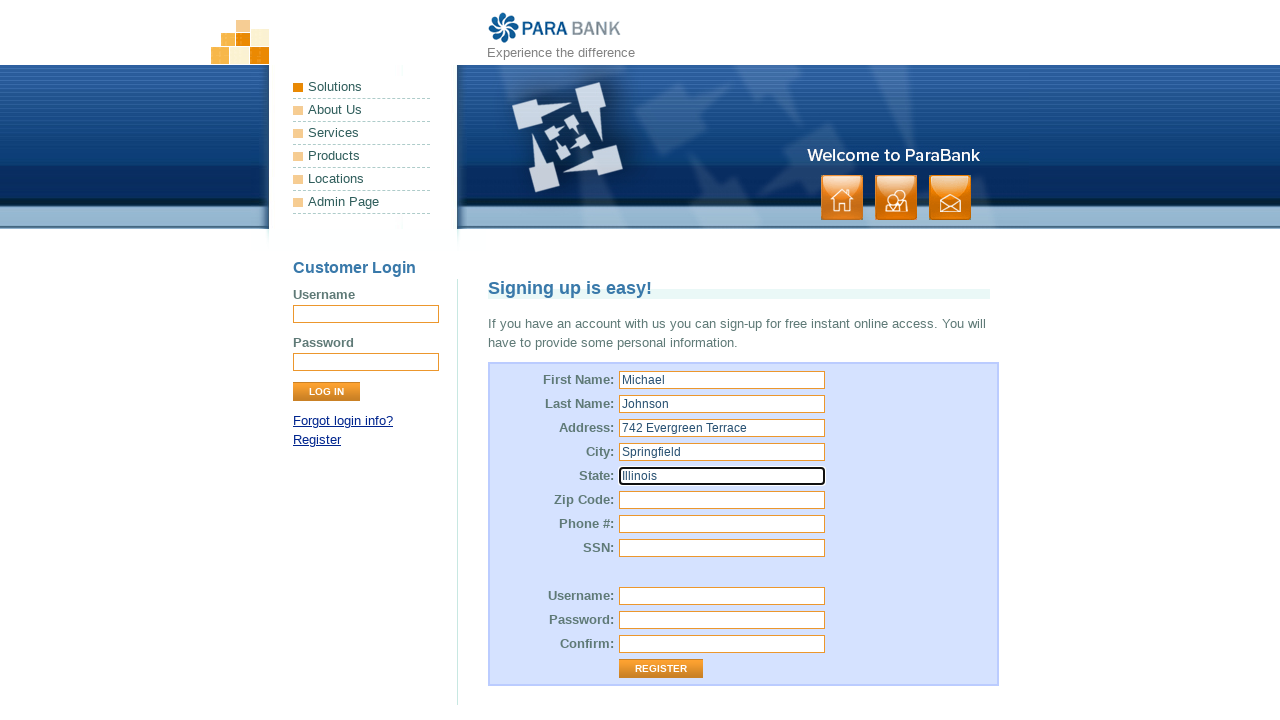

Filled zip code field with '62704' on input[name='customer.address.zipCode']
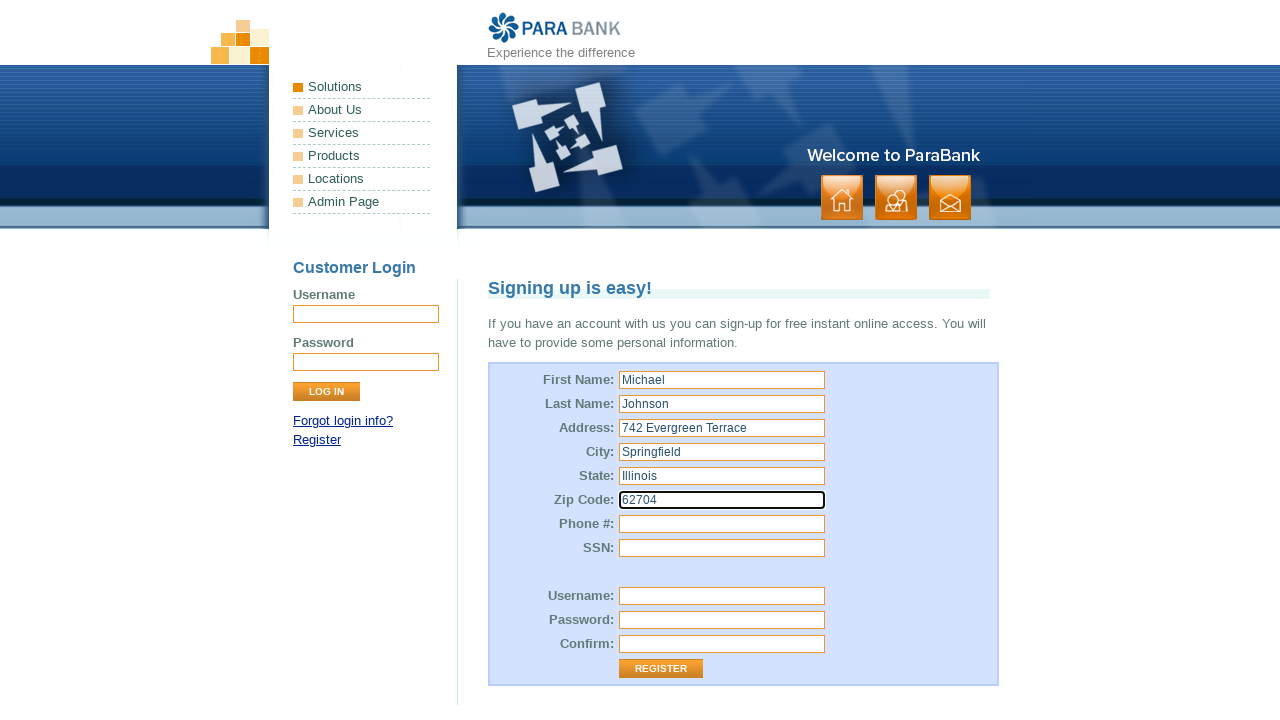

Filled phone number field with '555-123-4567' on input[name='customer.phoneNumber']
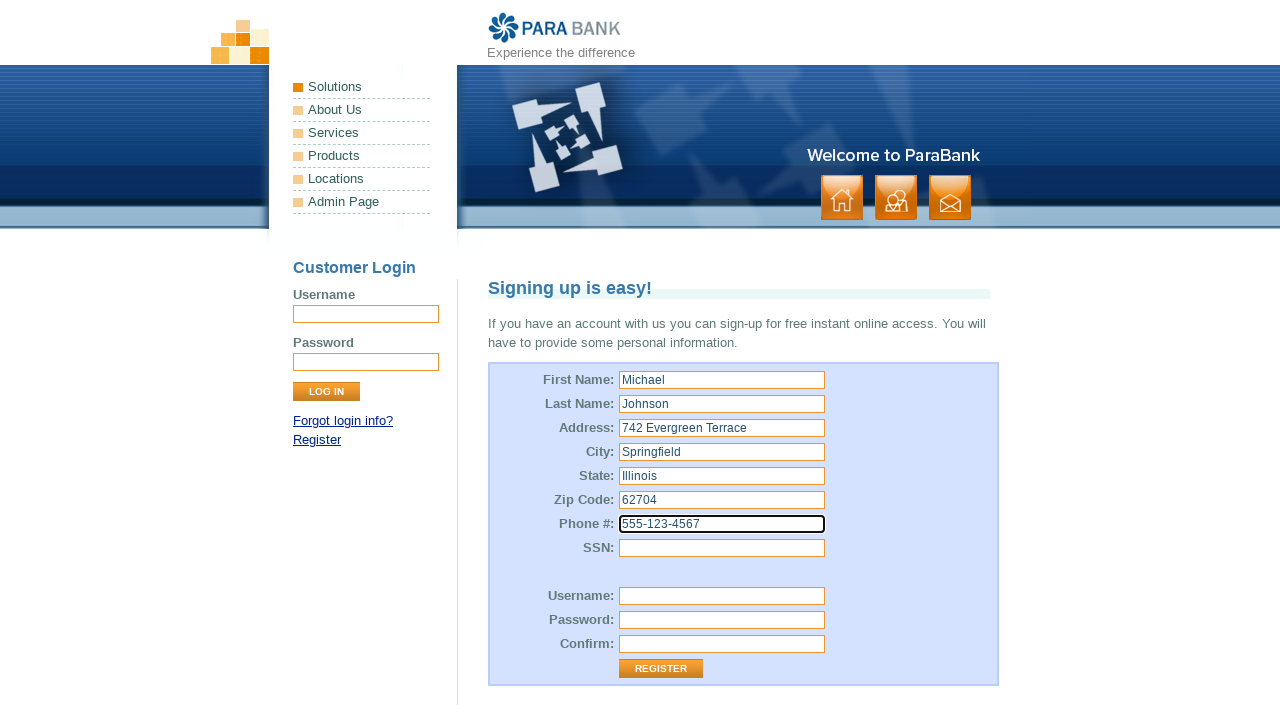

Filled SSN field with '123-45-6789' on input[name='customer.ssn']
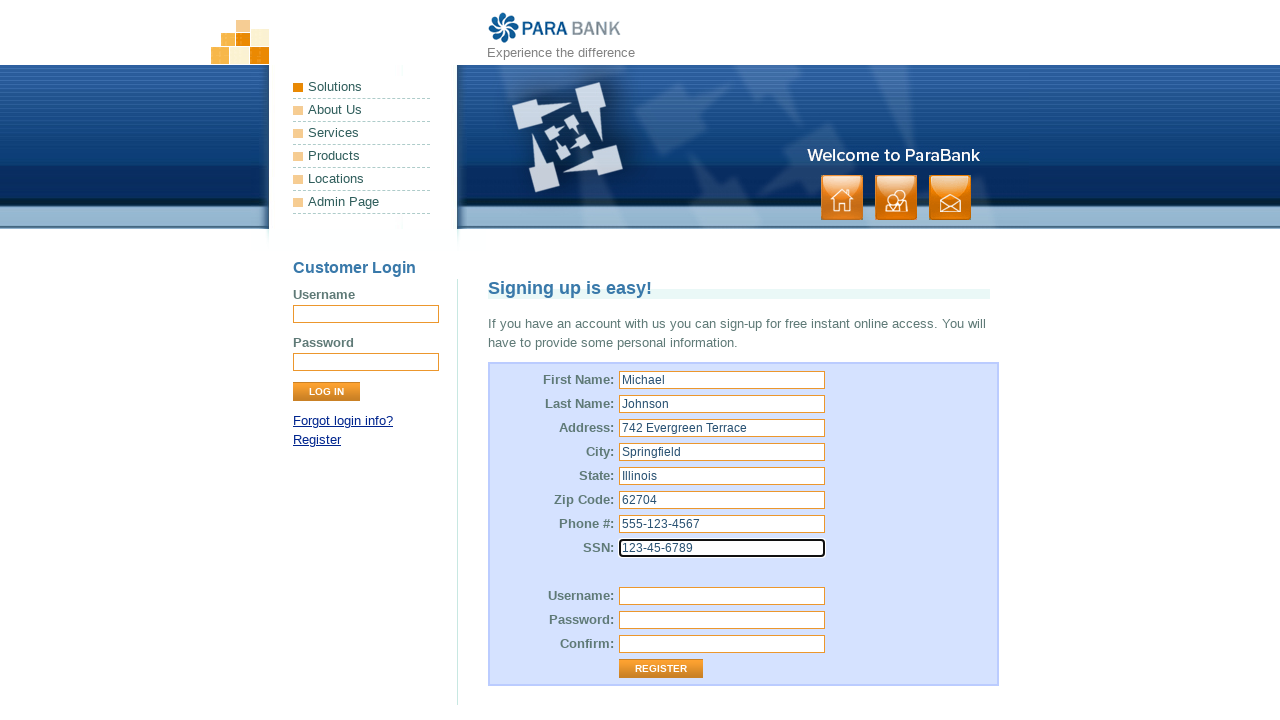

Filled username field with 'mjohnson2024' on input[name='customer.username']
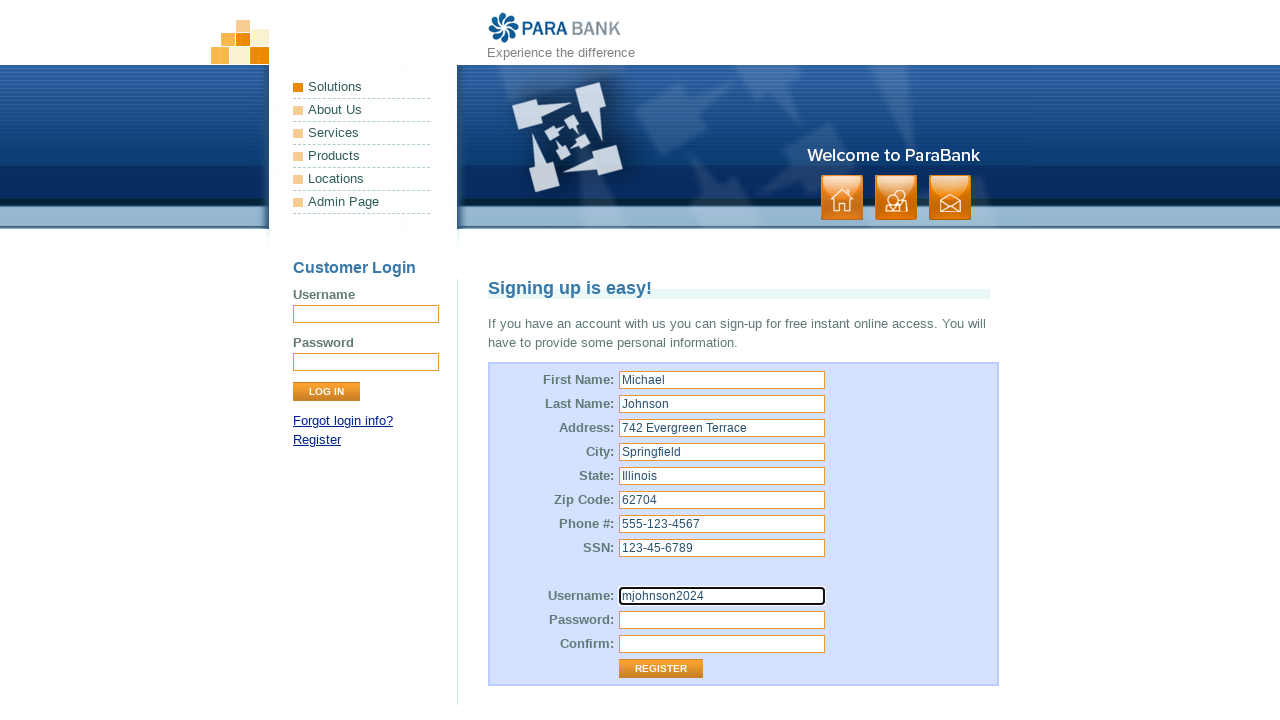

Filled password field with 'SecurePass123!' on input[name='customer.password']
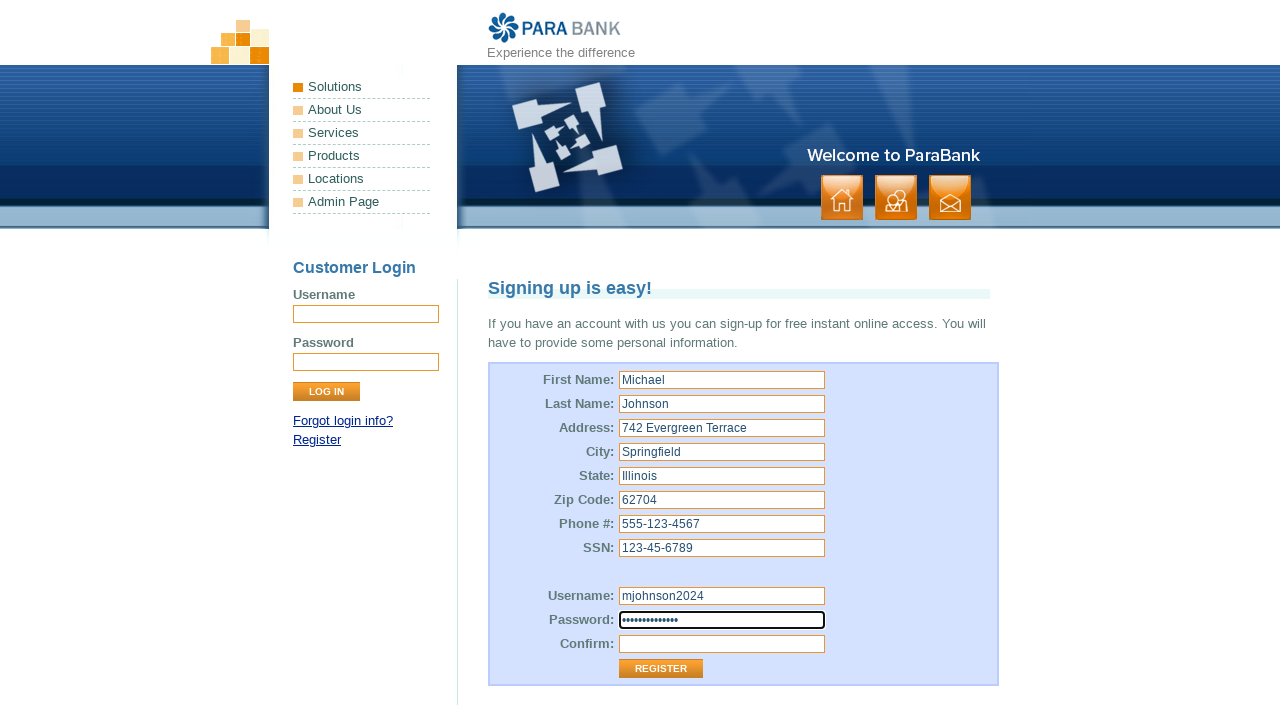

Filled repeated password field with 'SecurePass123!' on input[name='repeatedPassword']
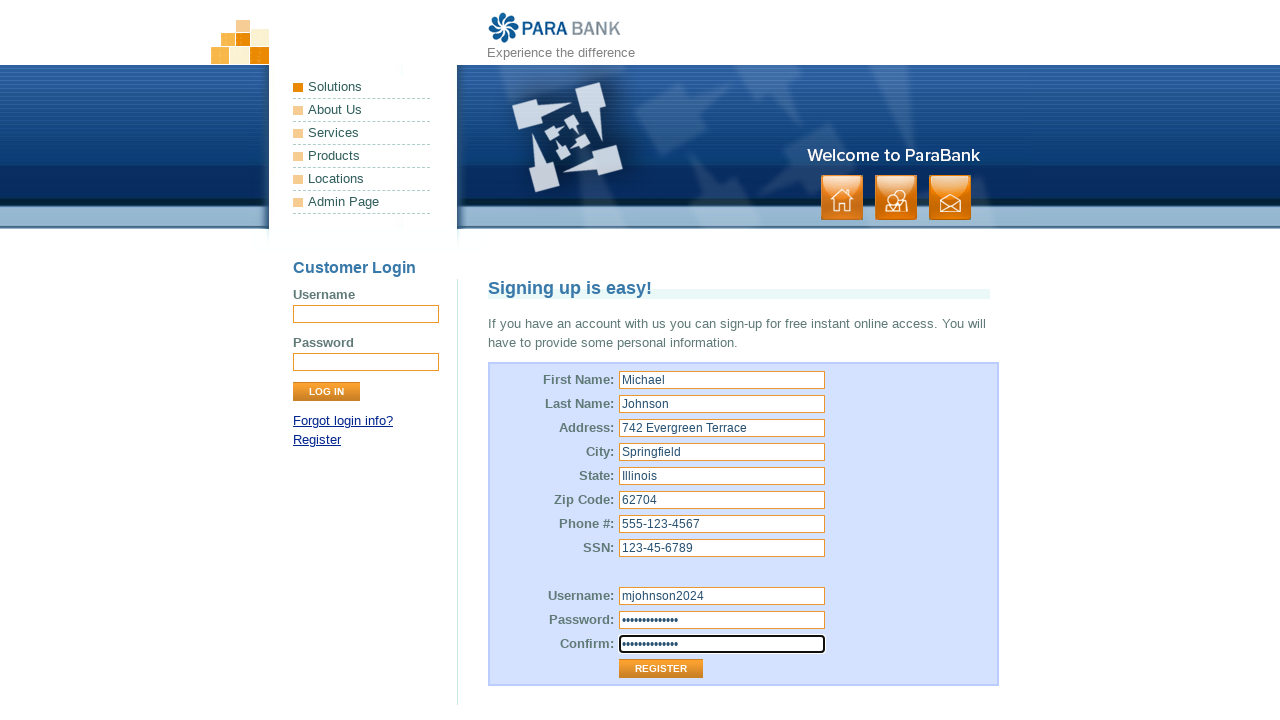

Clicked Register button to submit the registration form at (661, 669) on input[value='Register']
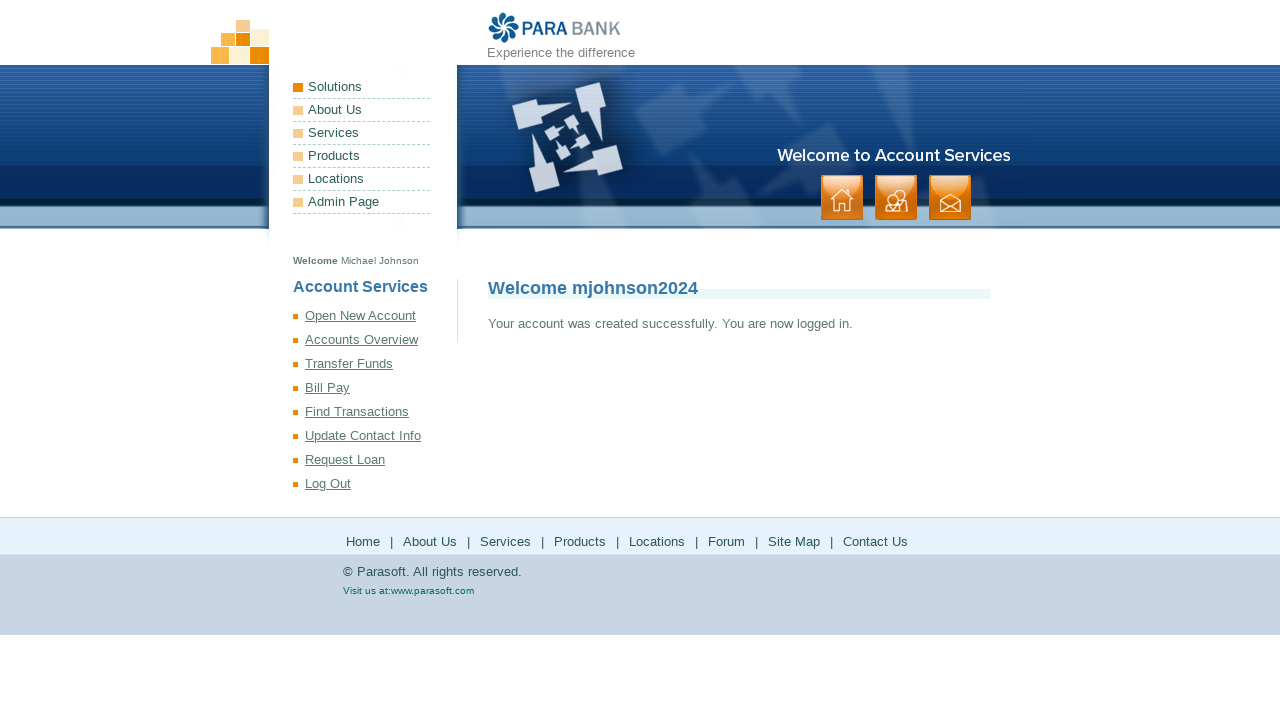

Registration completed successfully and Log Out link is visible
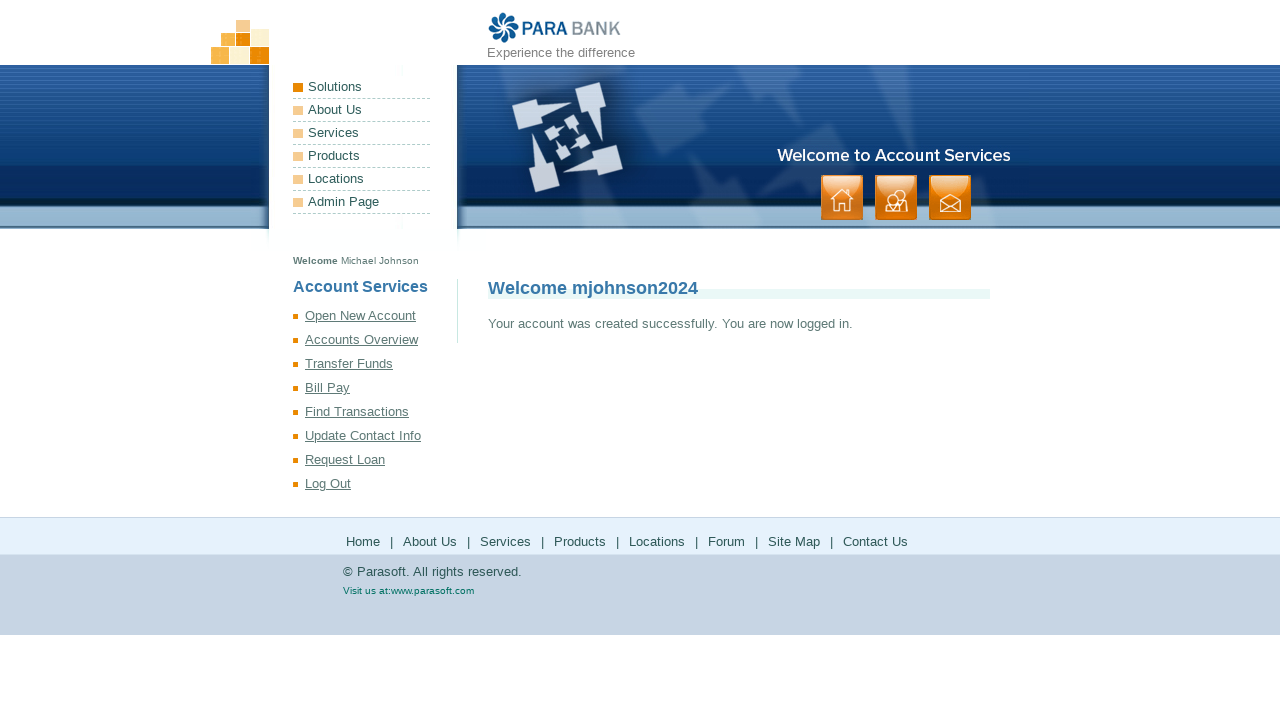

Clicked Log Out link to end the session at (375, 484) on a:has-text('Log Out')
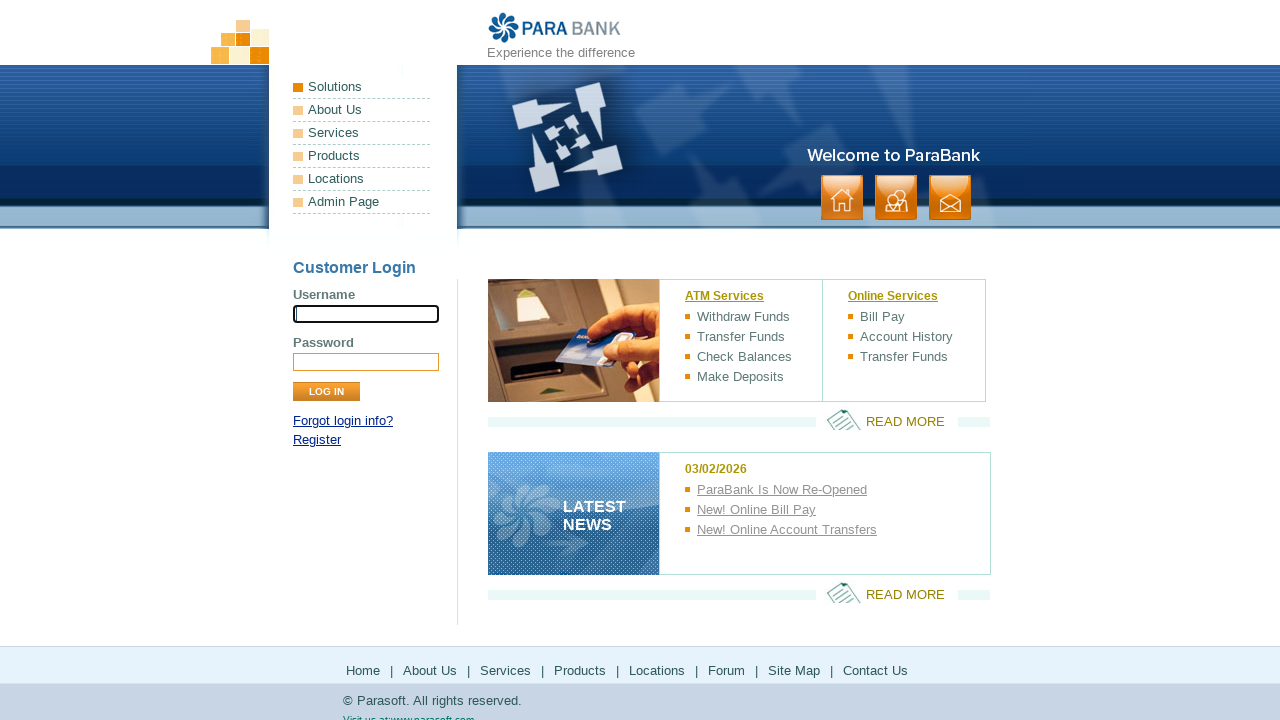

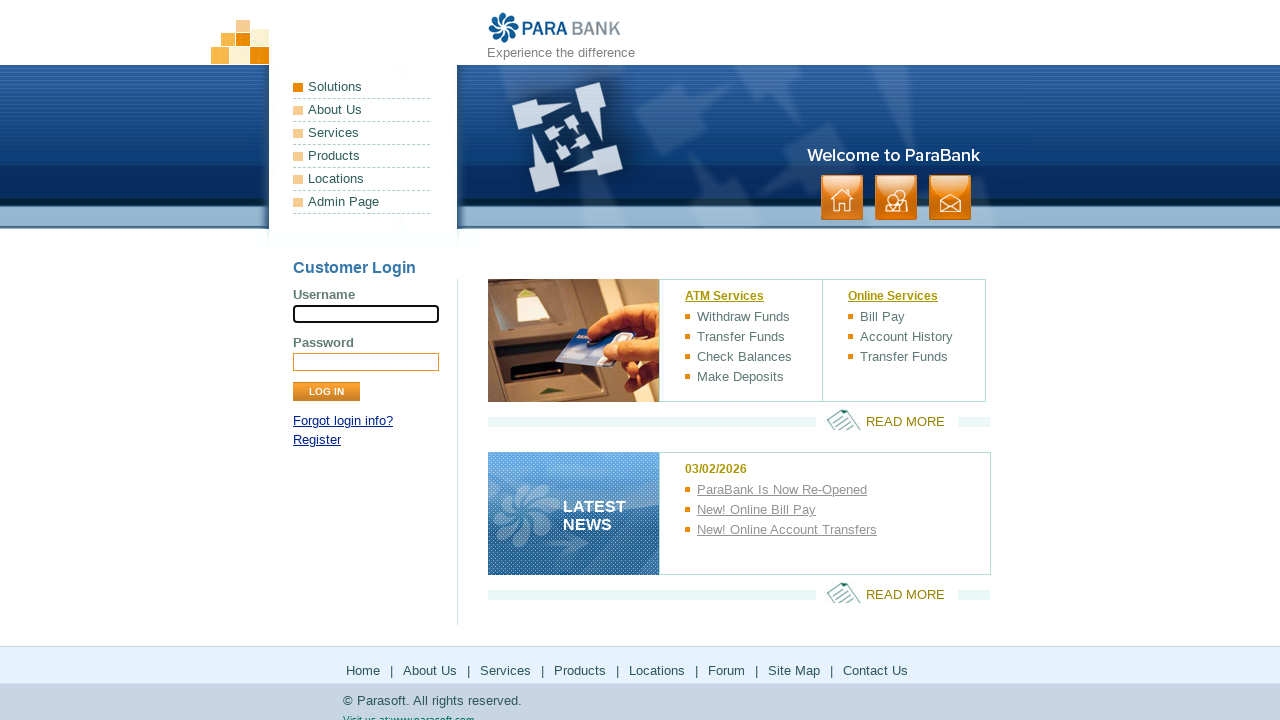